Navigates to omayo blogspot page in a parameterized test that runs multiple times with different test data

Starting URL: http://omayo.blogspot.com/

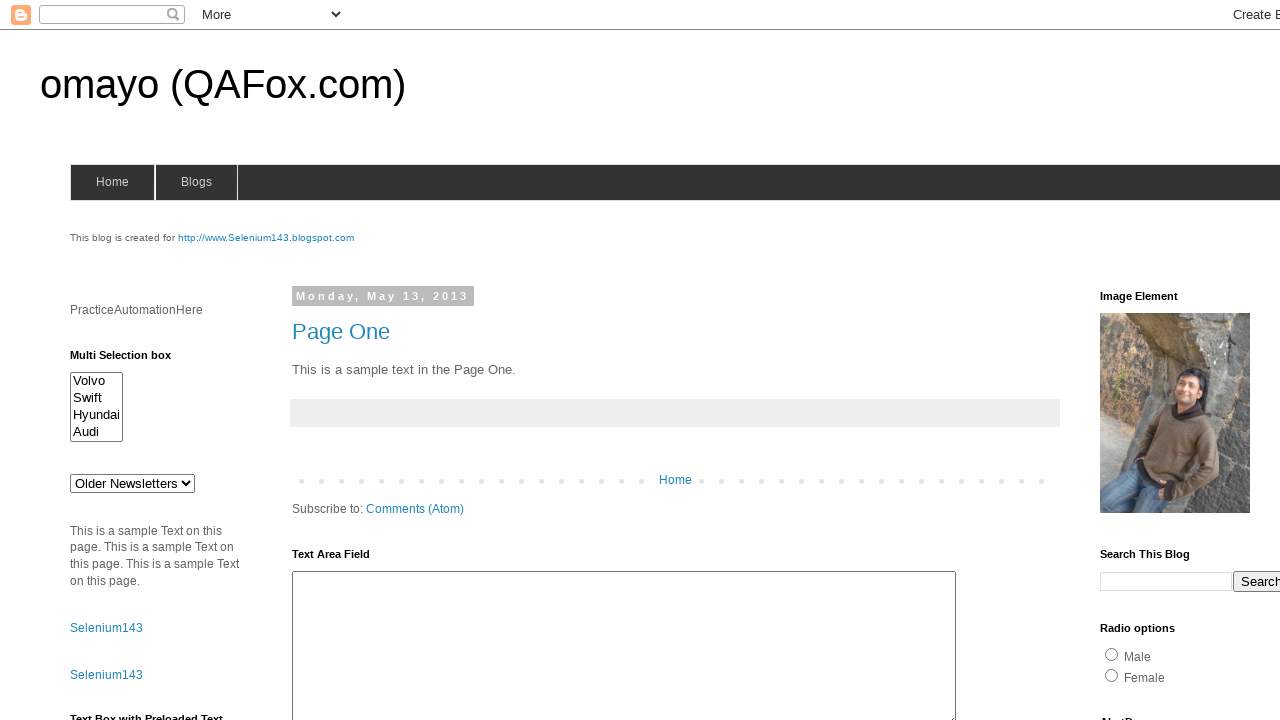

Navigated to omayo blogspot page
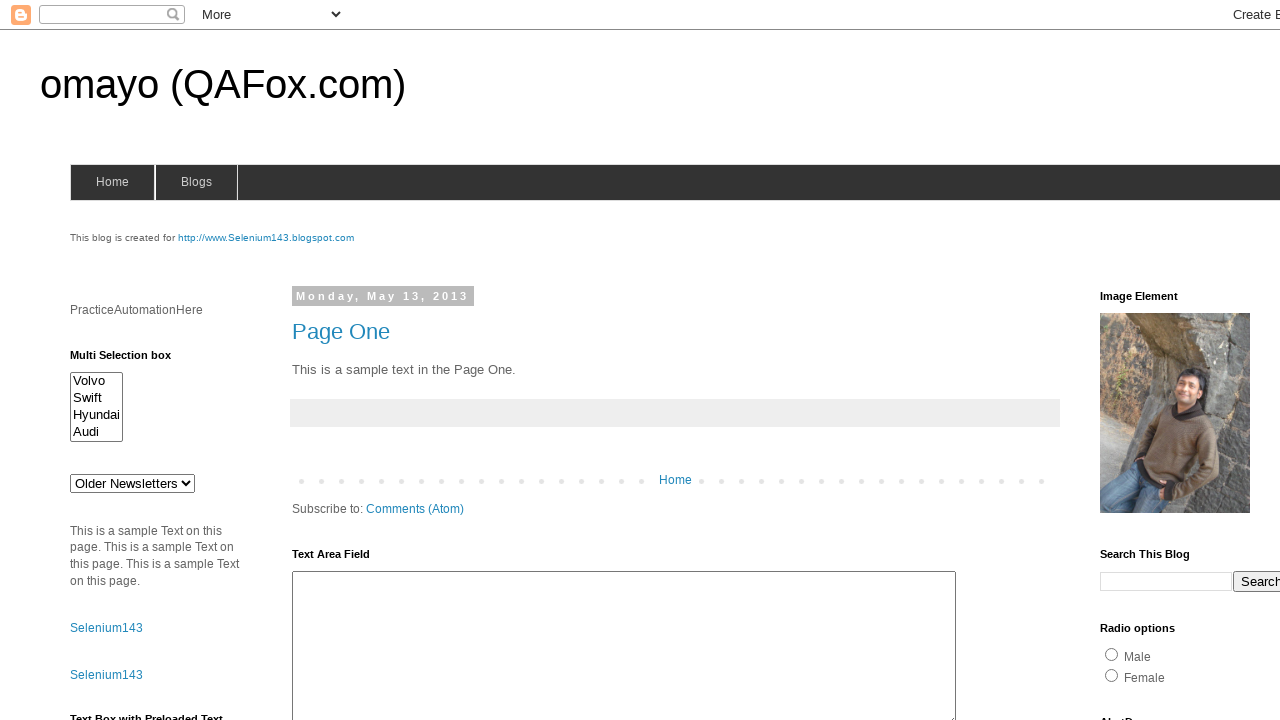

Page fully loaded (networkidle)
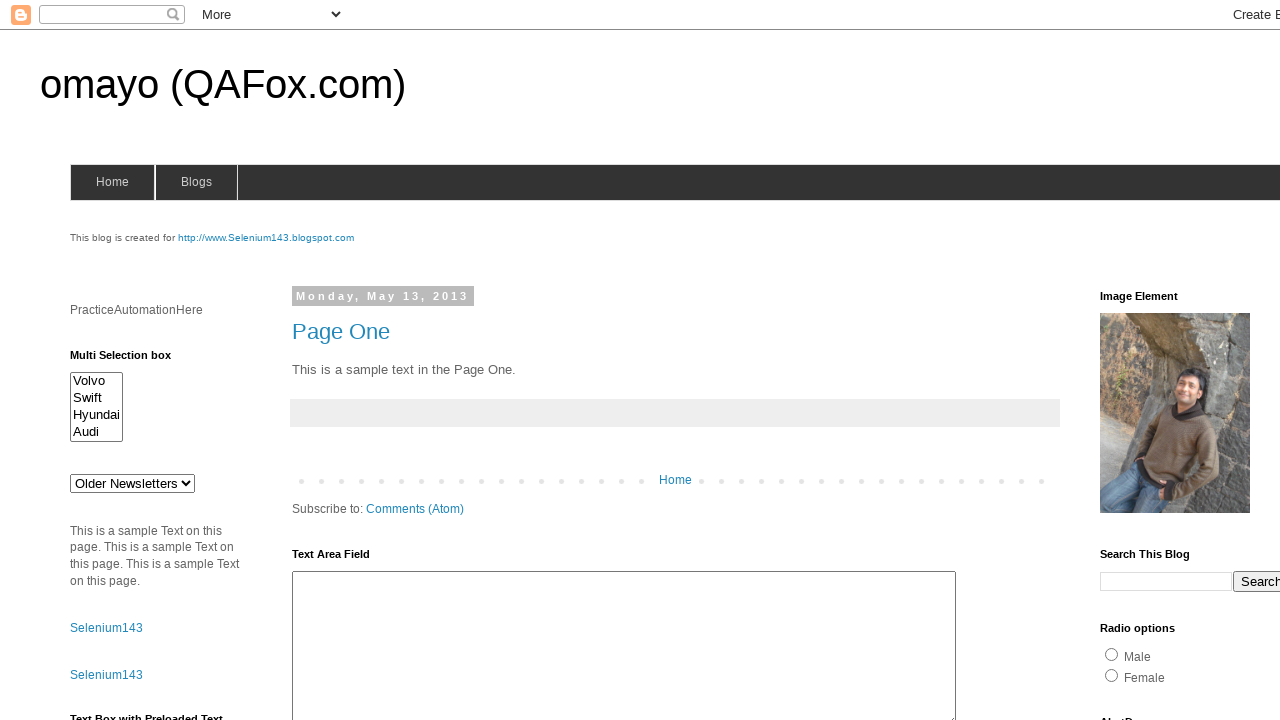

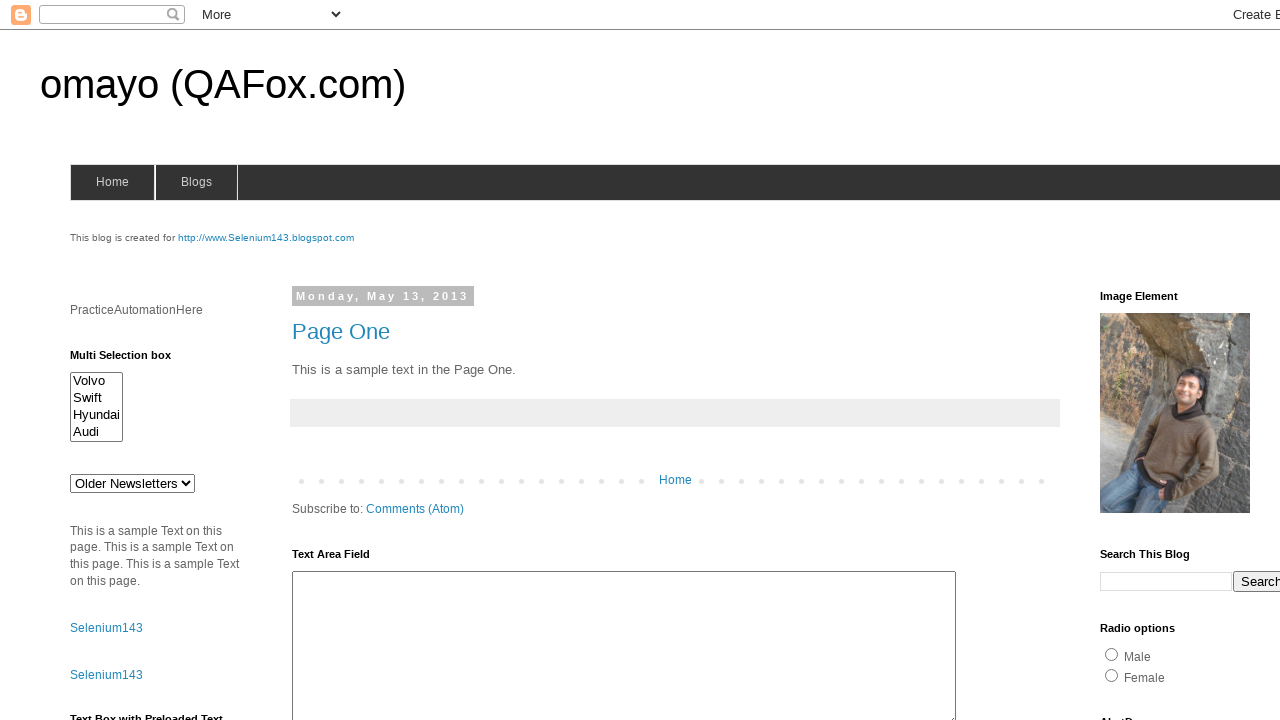